Tests JavaScript prompt alert handling by clicking the prompt button, entering text into the alert, and dismissing it

Starting URL: https://the-internet.herokuapp.com/javascript_alerts

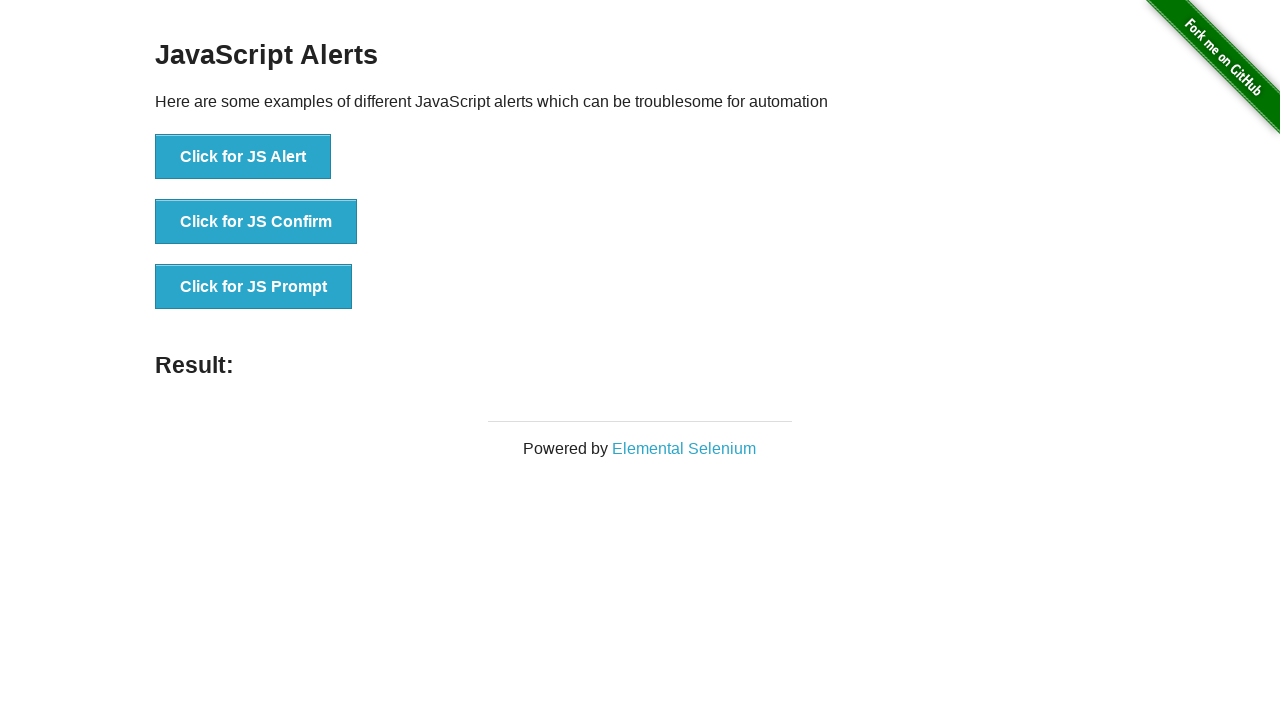

Set up dialog handler for JavaScript alerts
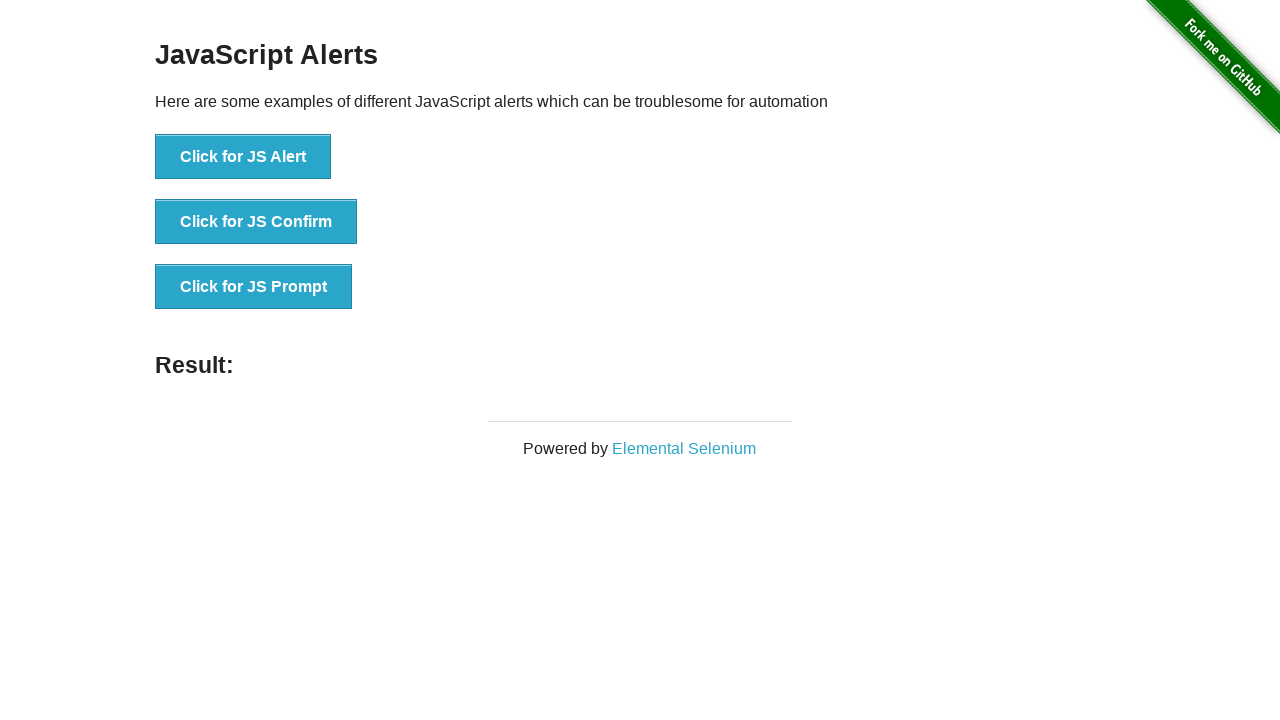

Clicked the JavaScript prompt button at (254, 287) on xpath=//button[text()='Click for JS Prompt']
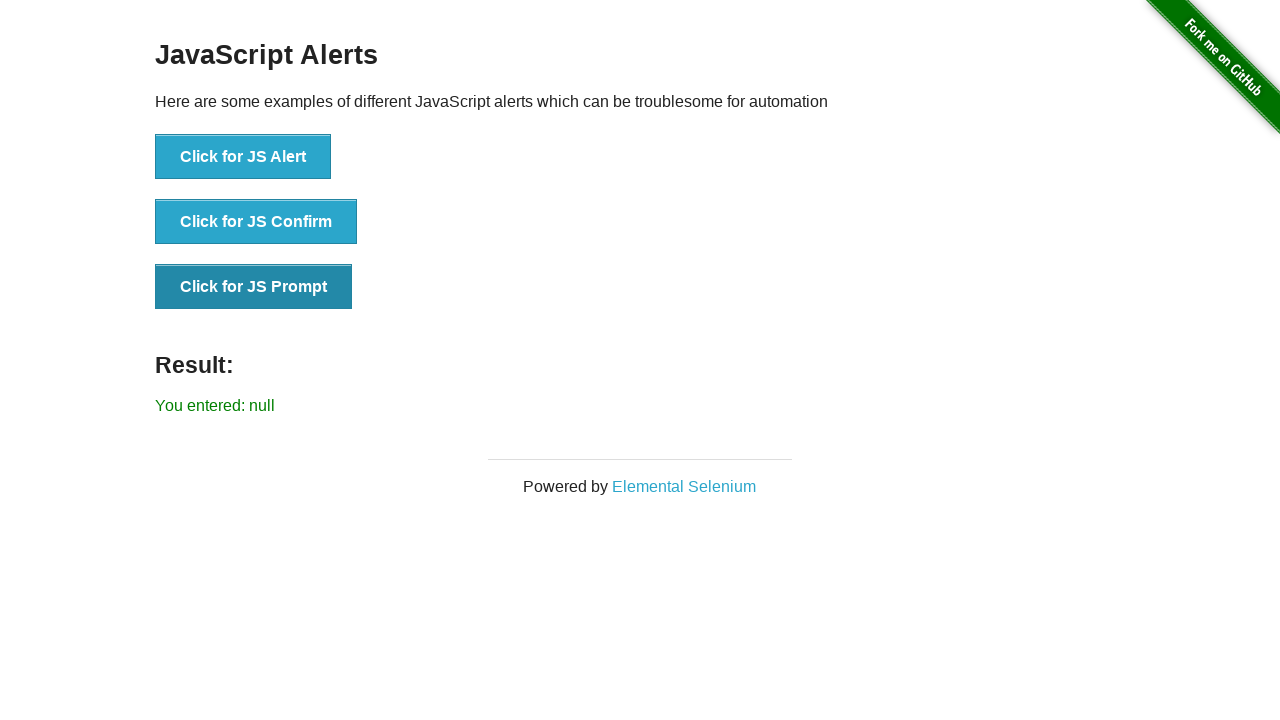

Result message displayed after dismissing prompt
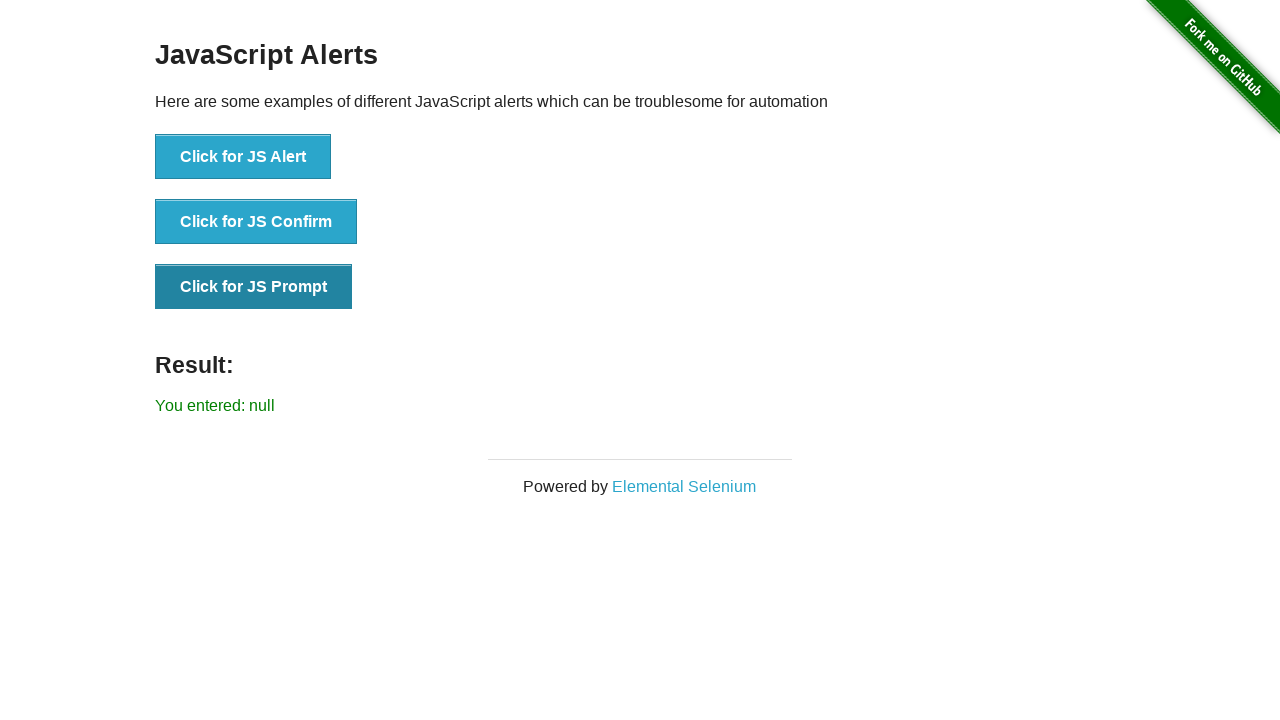

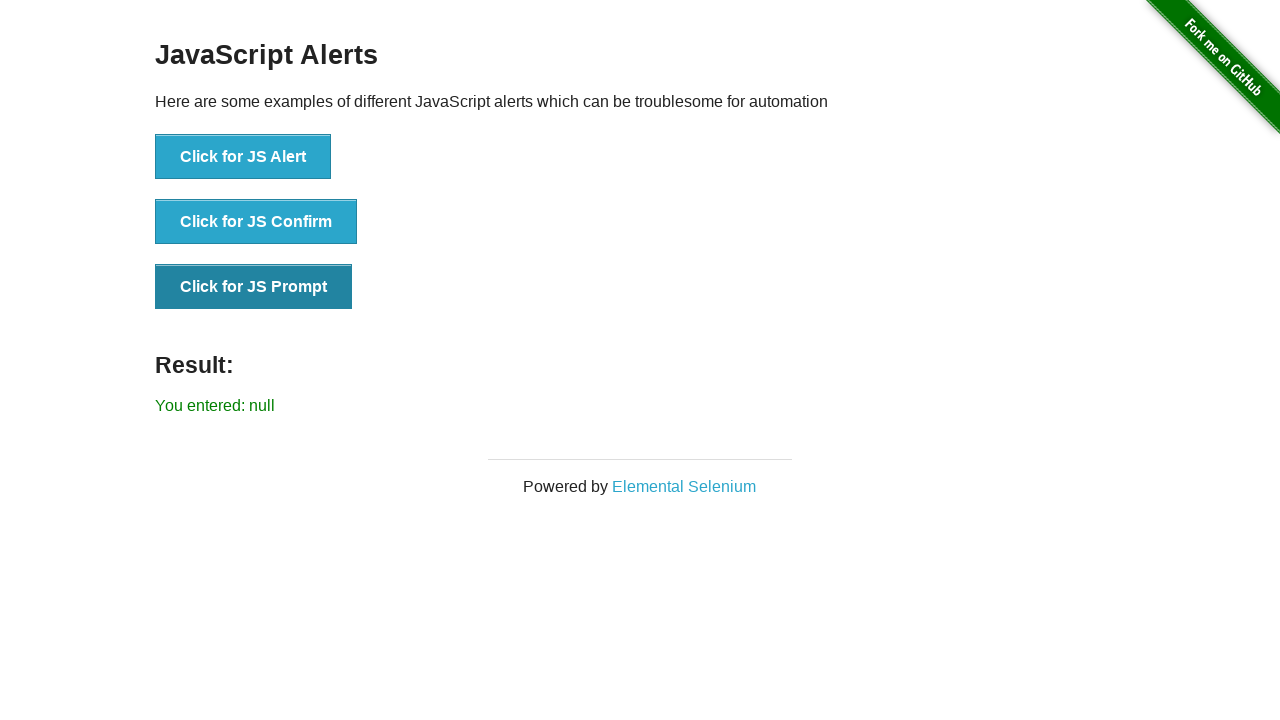